Navigates to the Demoblaze e-commerce demo site homepage and waits for the page to load

Starting URL: https://demoblaze.com/index.html

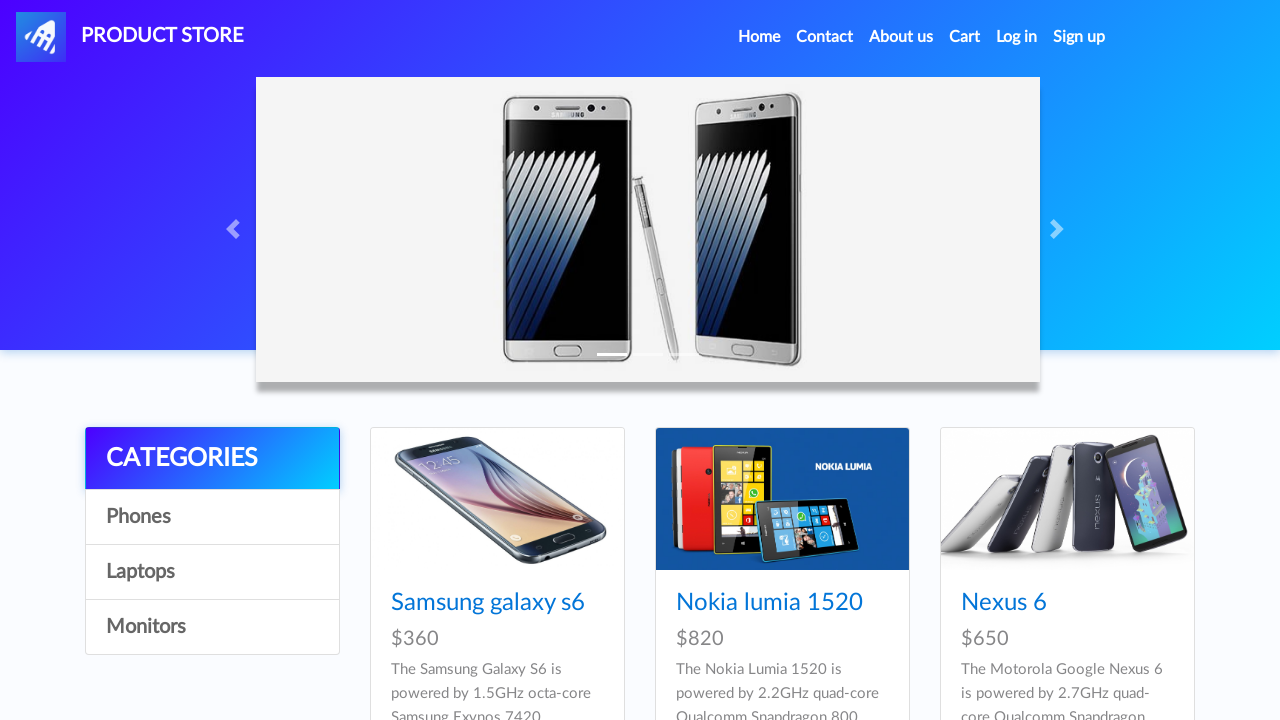

Waited for main product list to load on Demoblaze homepage
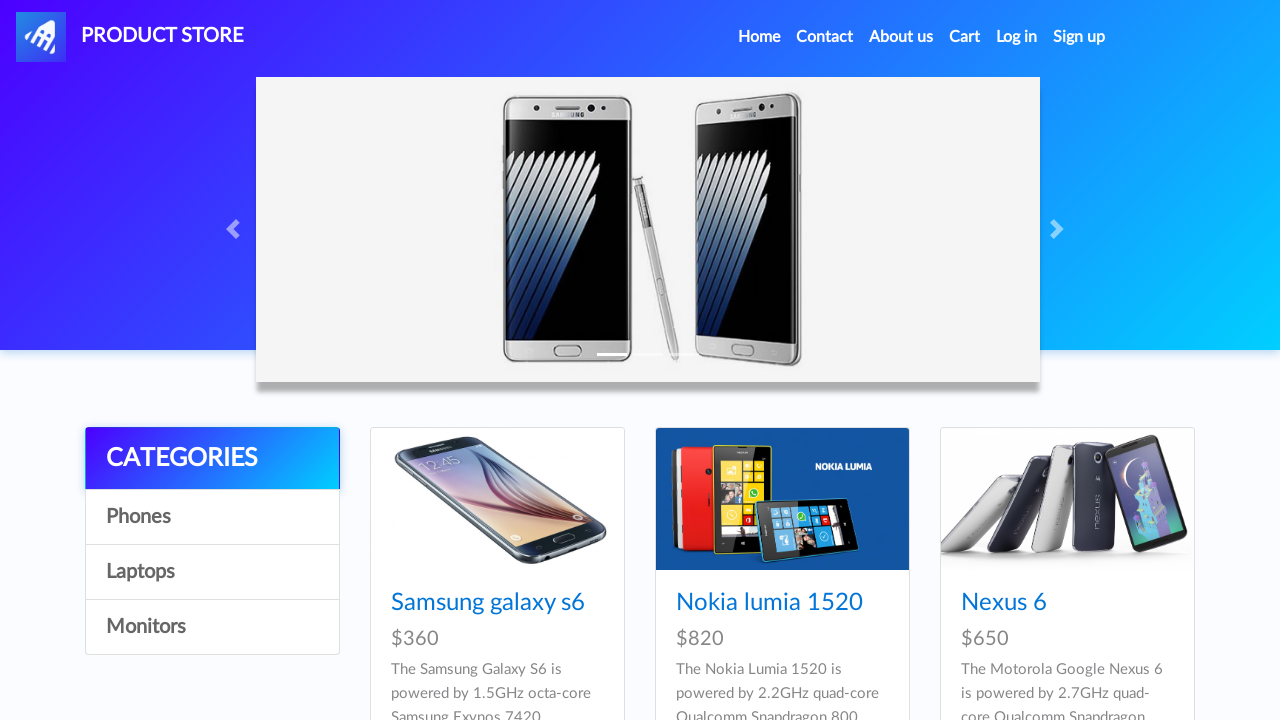

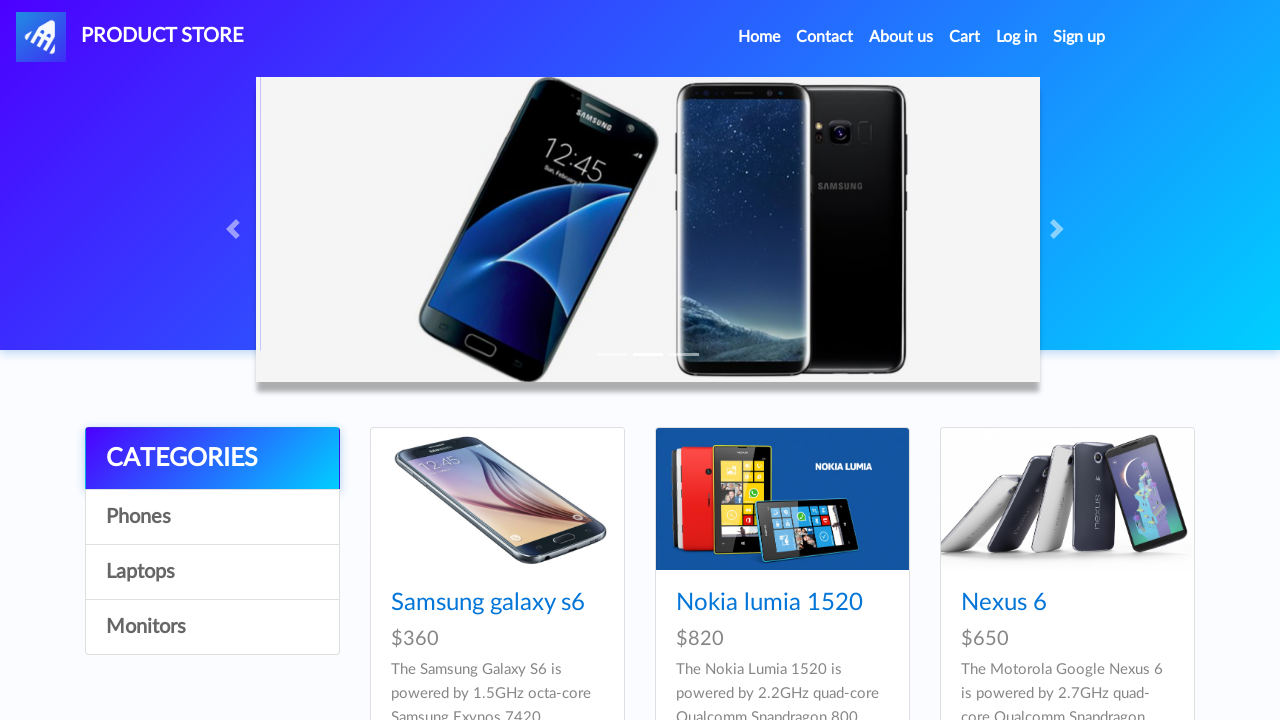